Tests filling a username field and clicking cancel to verify the form is cleared.

Starting URL: https://testpages.eviltester.com/styled/basic-html-form-test.html

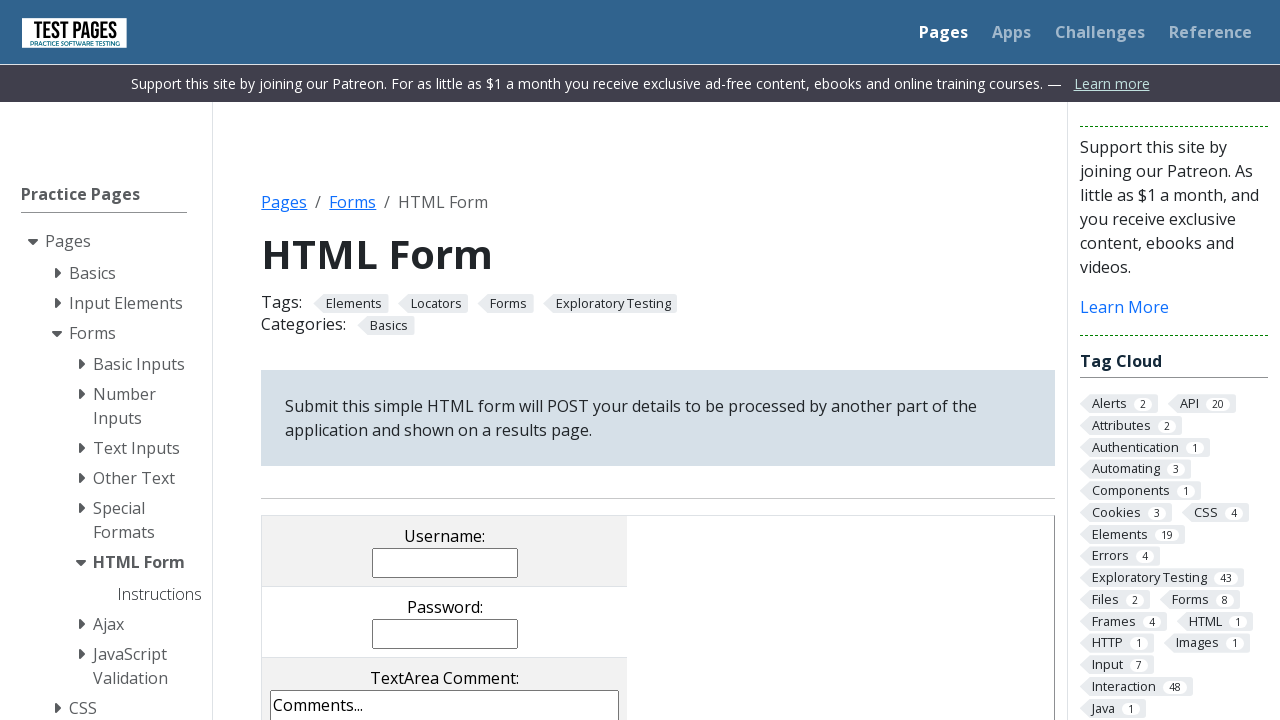

Filled username field with 'Evgeniia' on input[name='username']
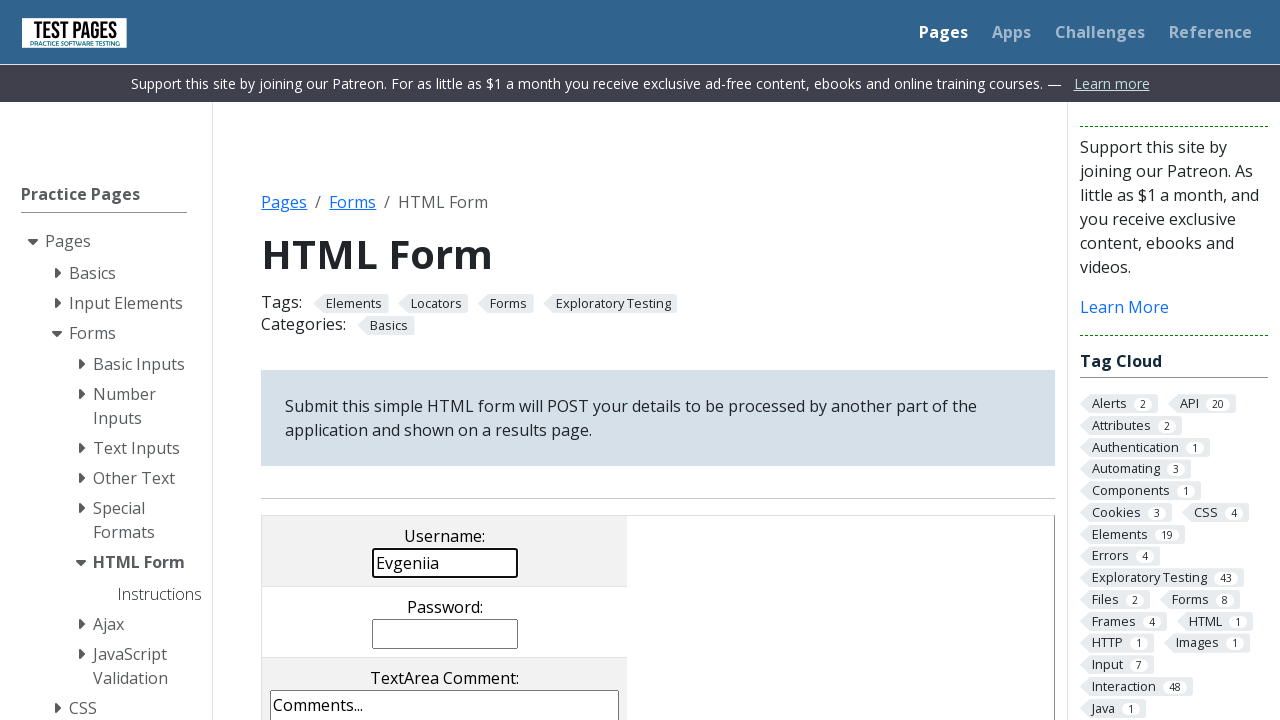

Clicked cancel button to clear form at (381, 360) on input[value='cancel']
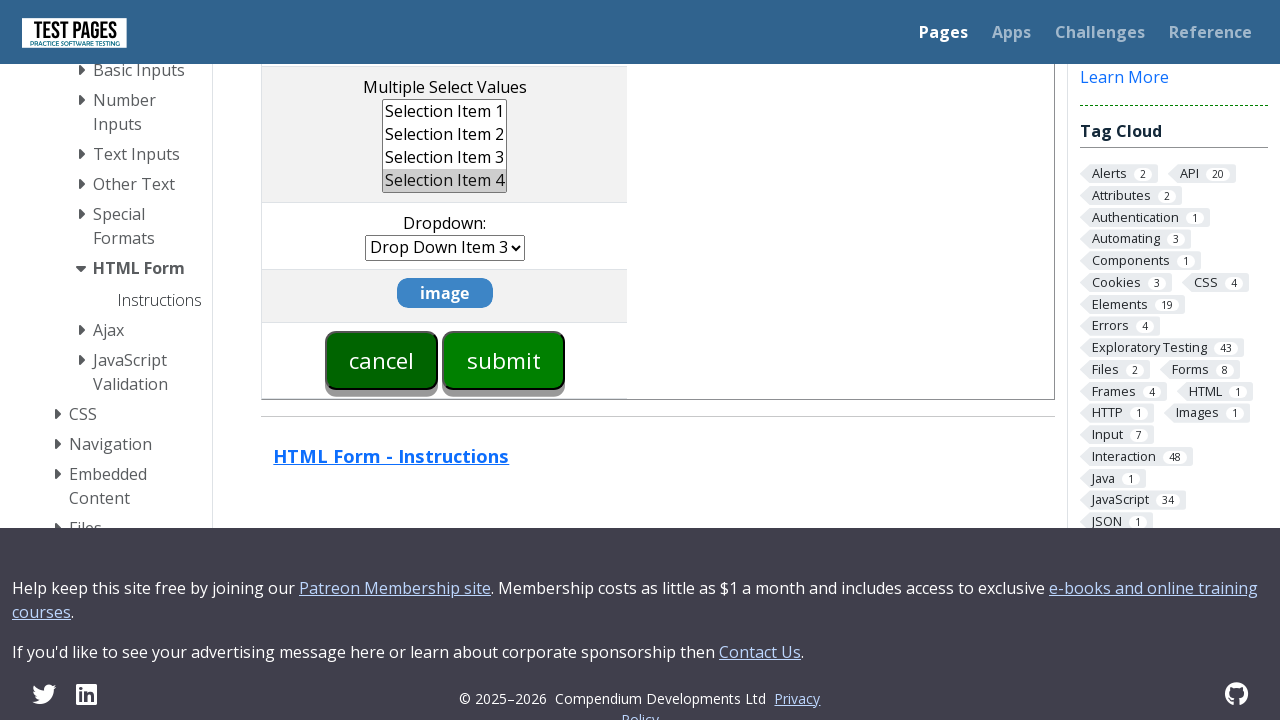

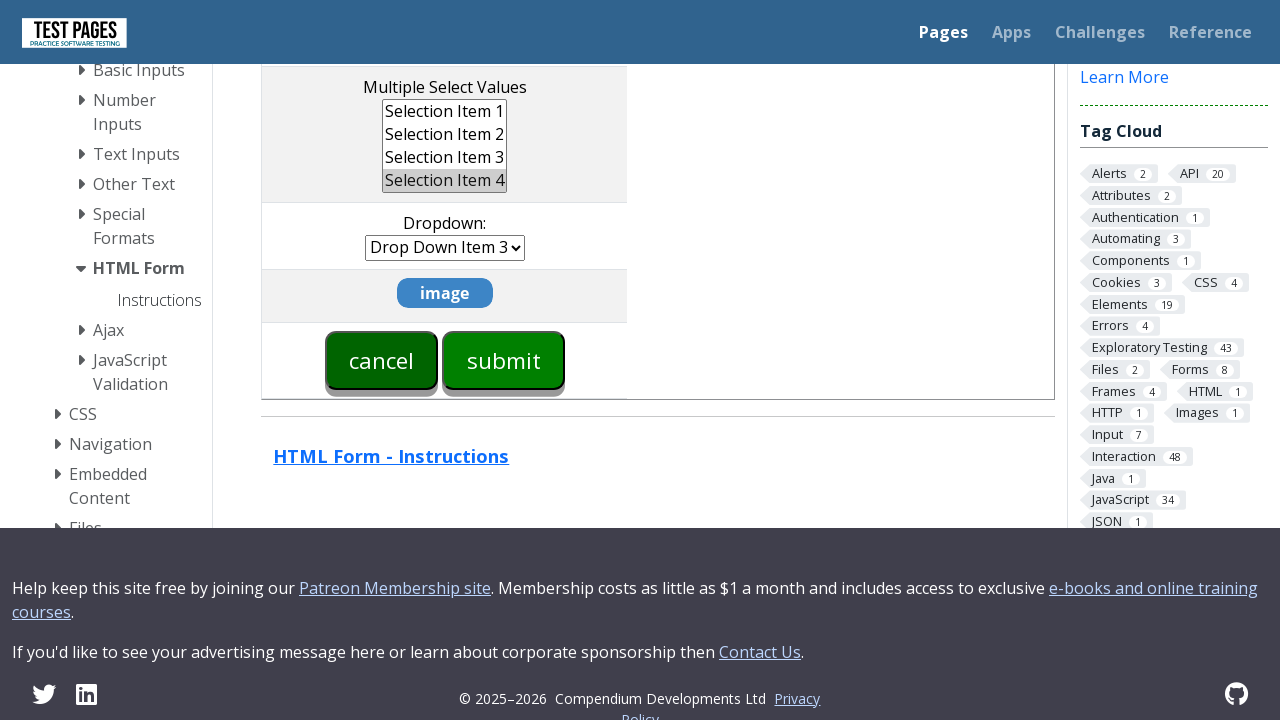